Tests that new todo items are appended to the bottom of the list by creating 3 items and verifying the todo count

Starting URL: https://demo.playwright.dev/todomvc

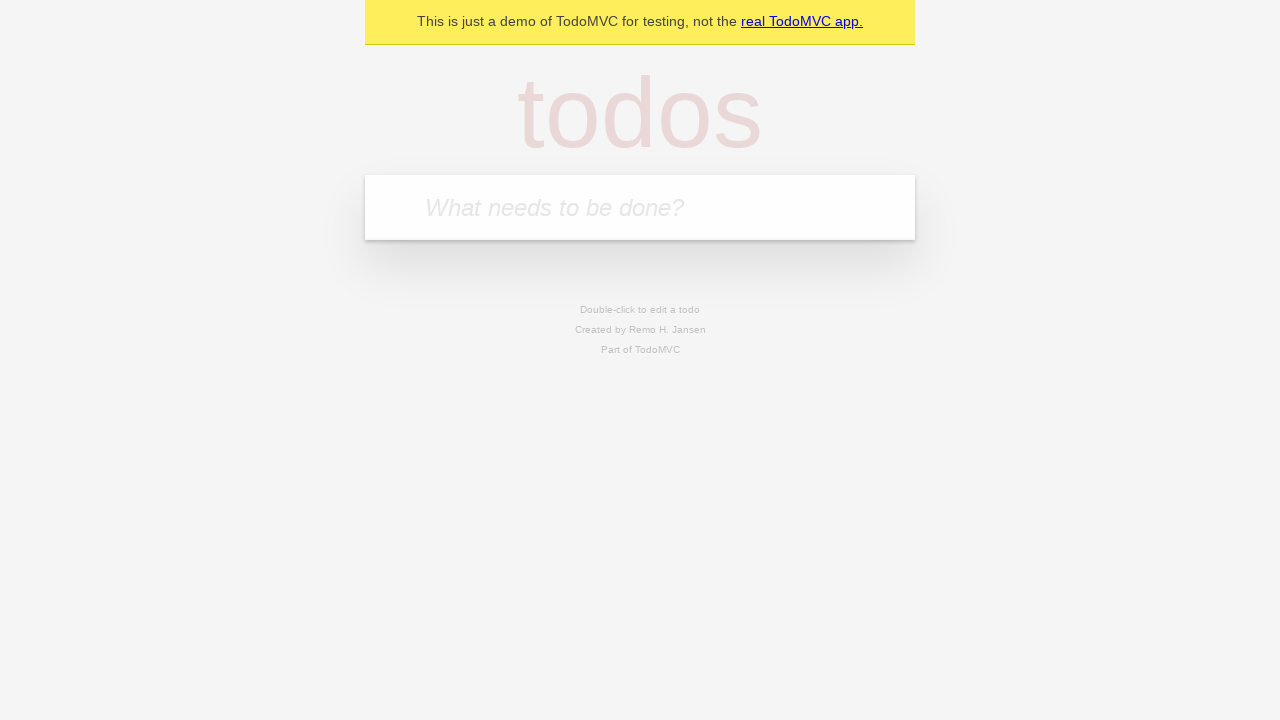

Filled new todo input with 'buy some cheese' on .new-todo
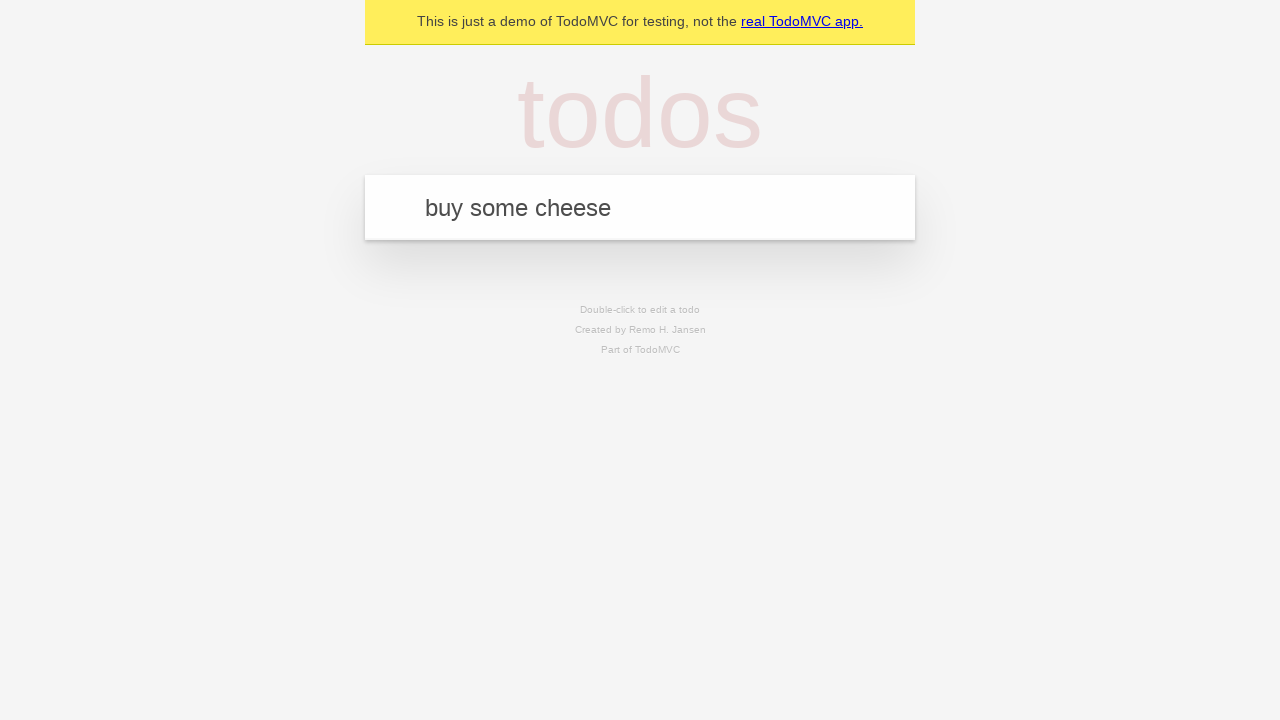

Pressed Enter to create first todo item on .new-todo
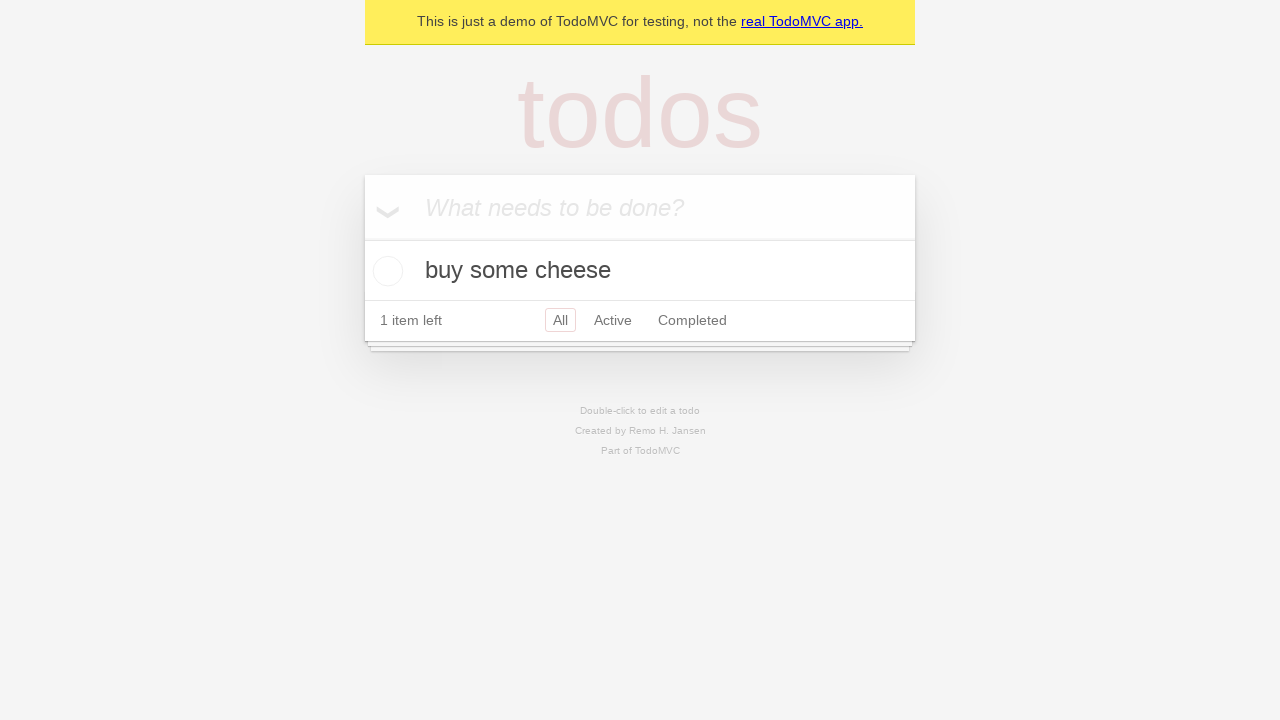

Filled new todo input with 'feed the cat' on .new-todo
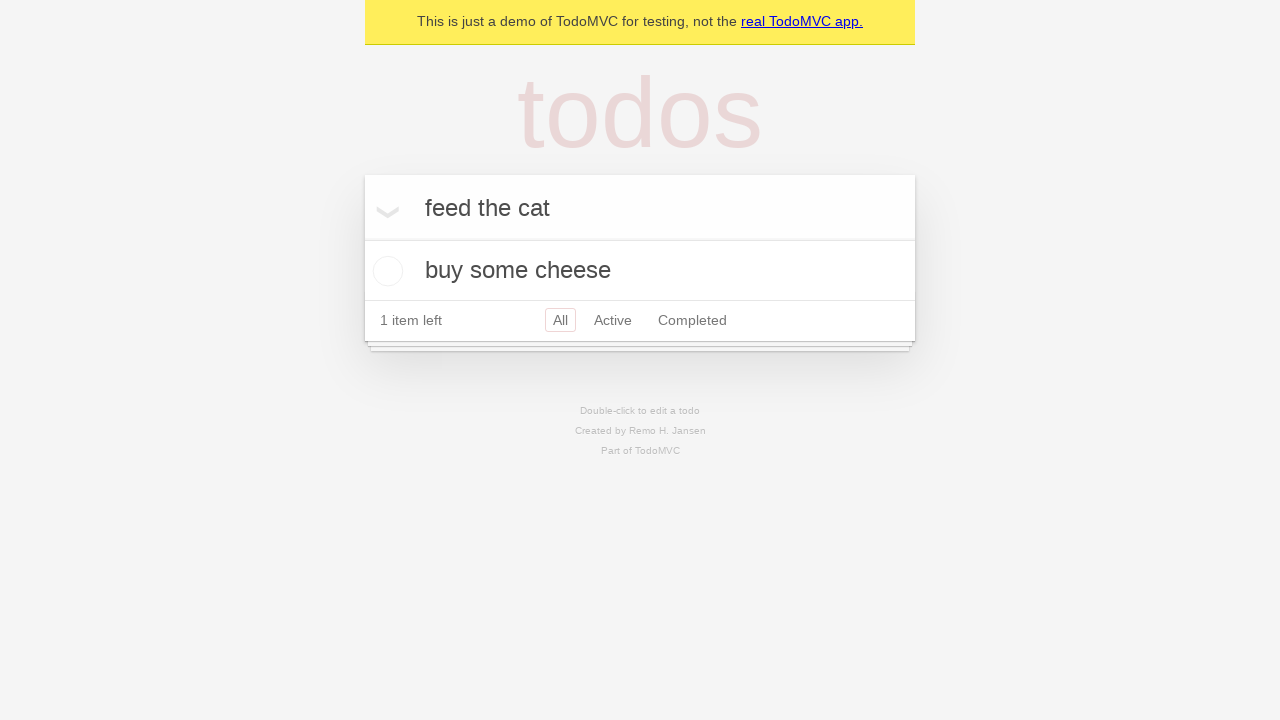

Pressed Enter to create second todo item on .new-todo
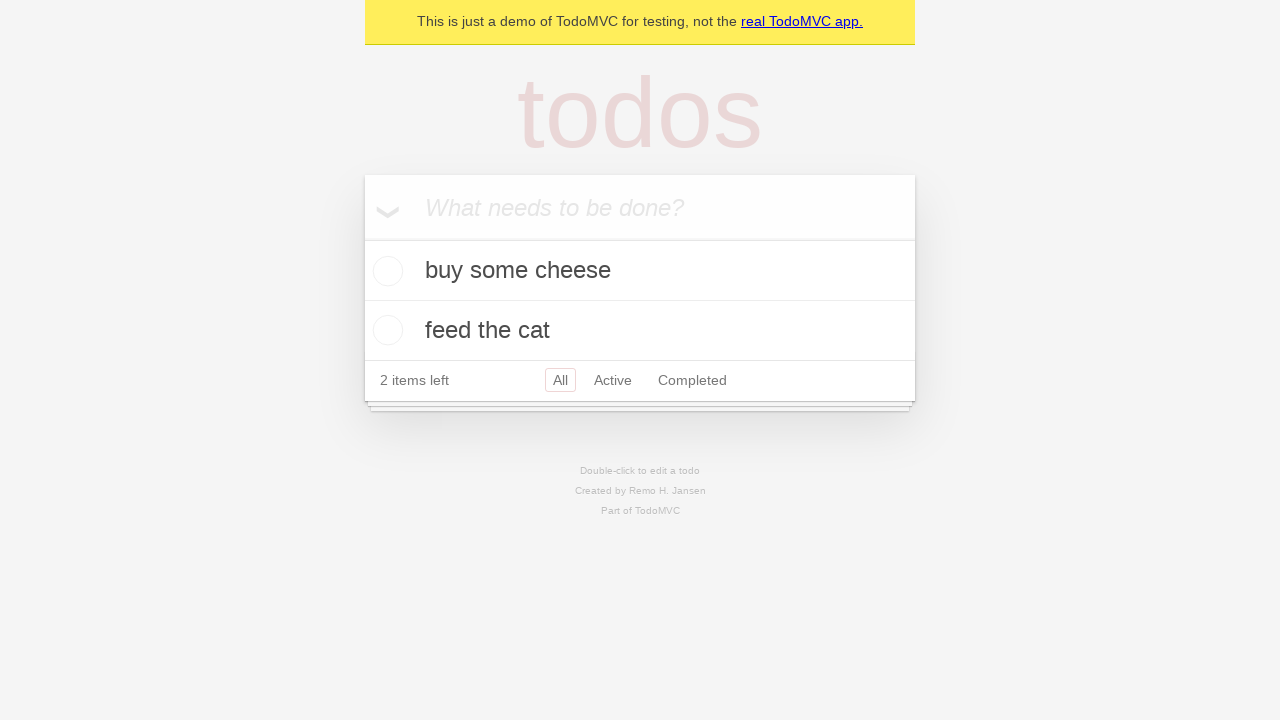

Filled new todo input with 'book a doctors appointment' on .new-todo
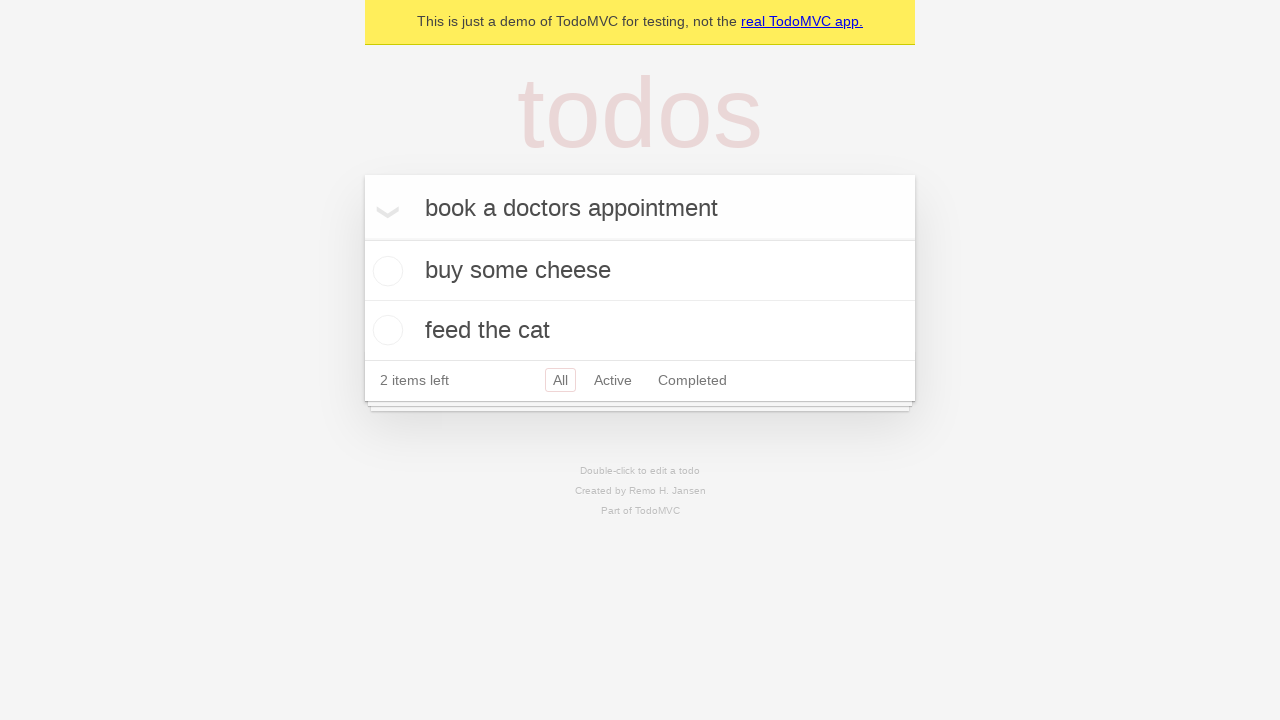

Pressed Enter to create third todo item on .new-todo
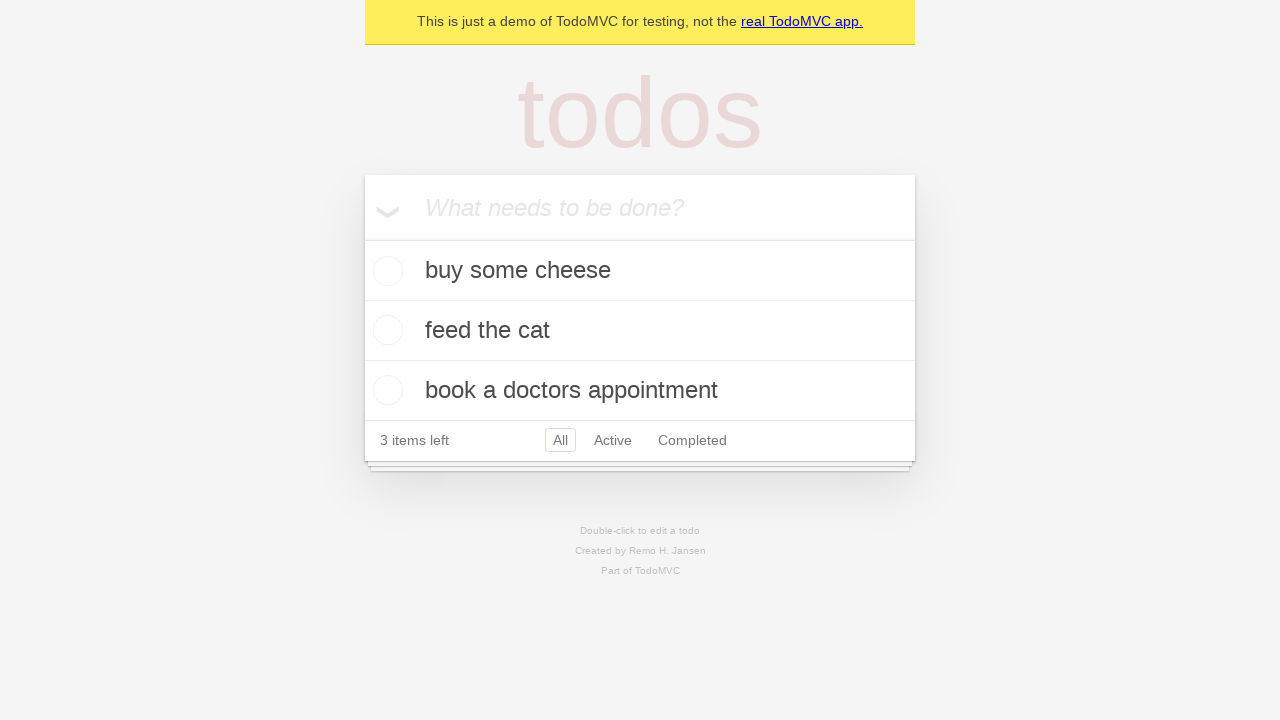

Todo count selector appeared, confirming all 3 items were added
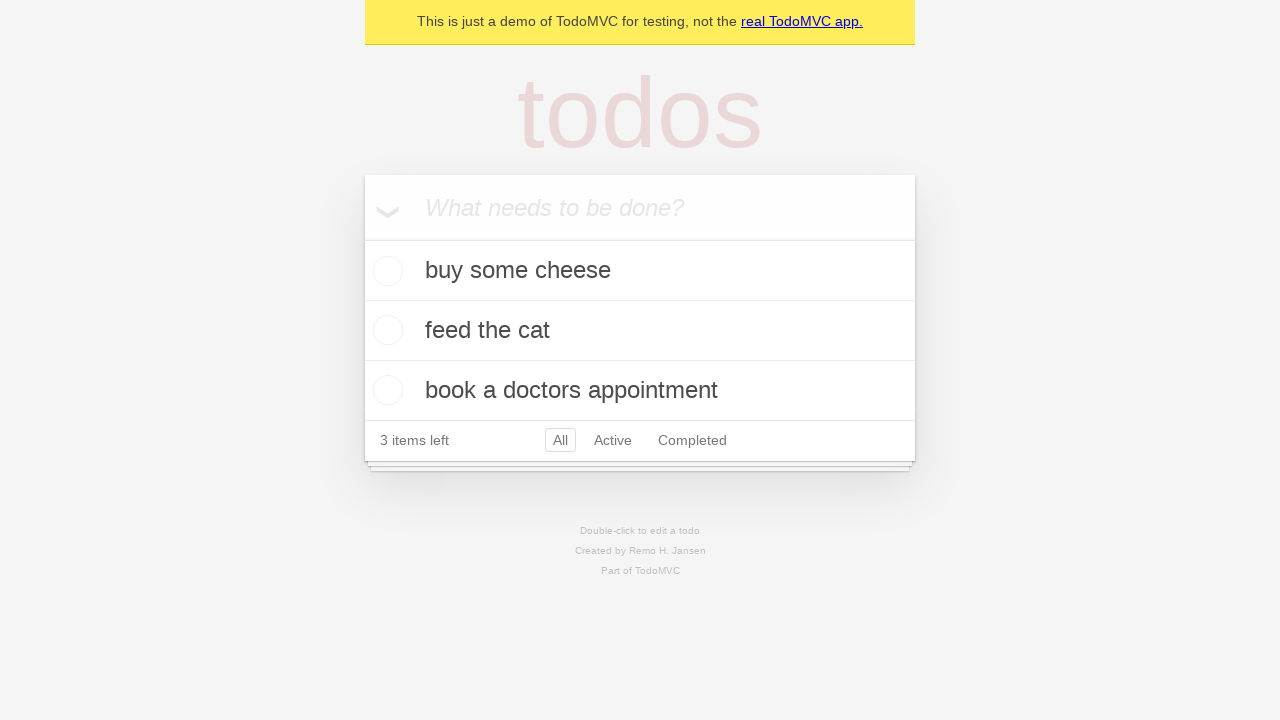

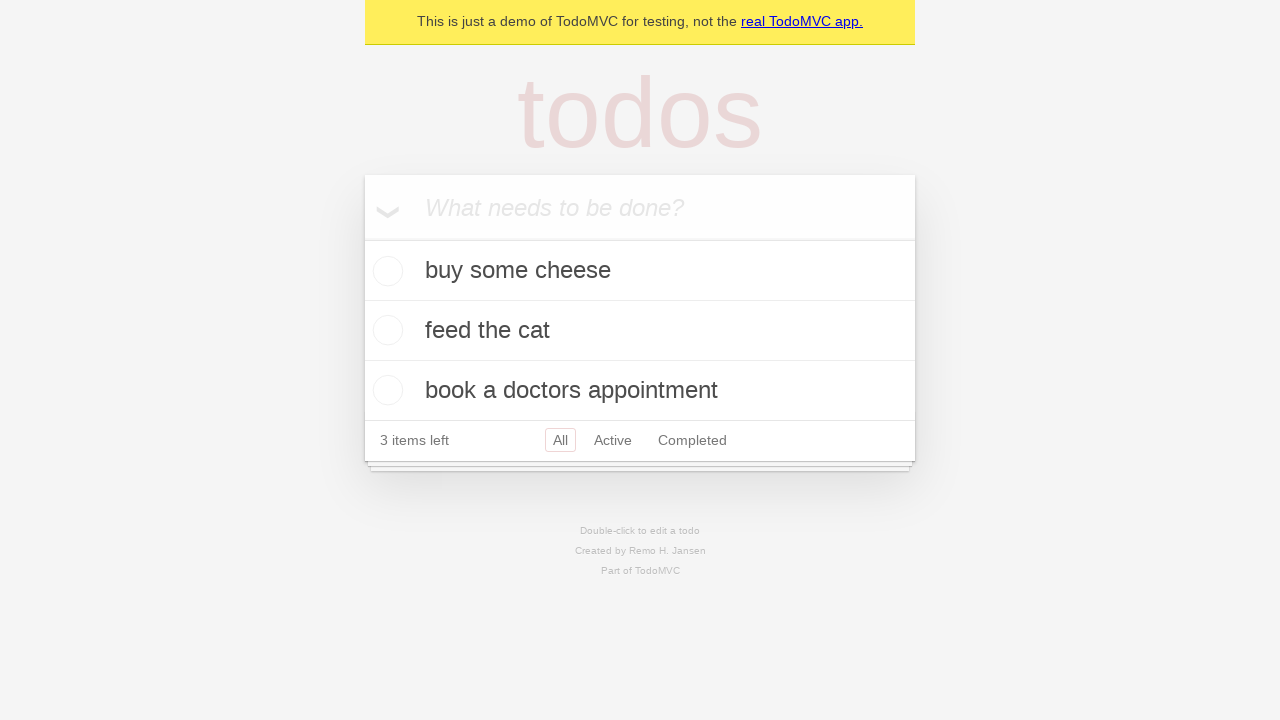